Tests accepting a JavaScript confirm dialog by clicking a button that triggers an alert, accepting it, and verifying the result text is displayed correctly.

Starting URL: https://demoqa.com/alerts/

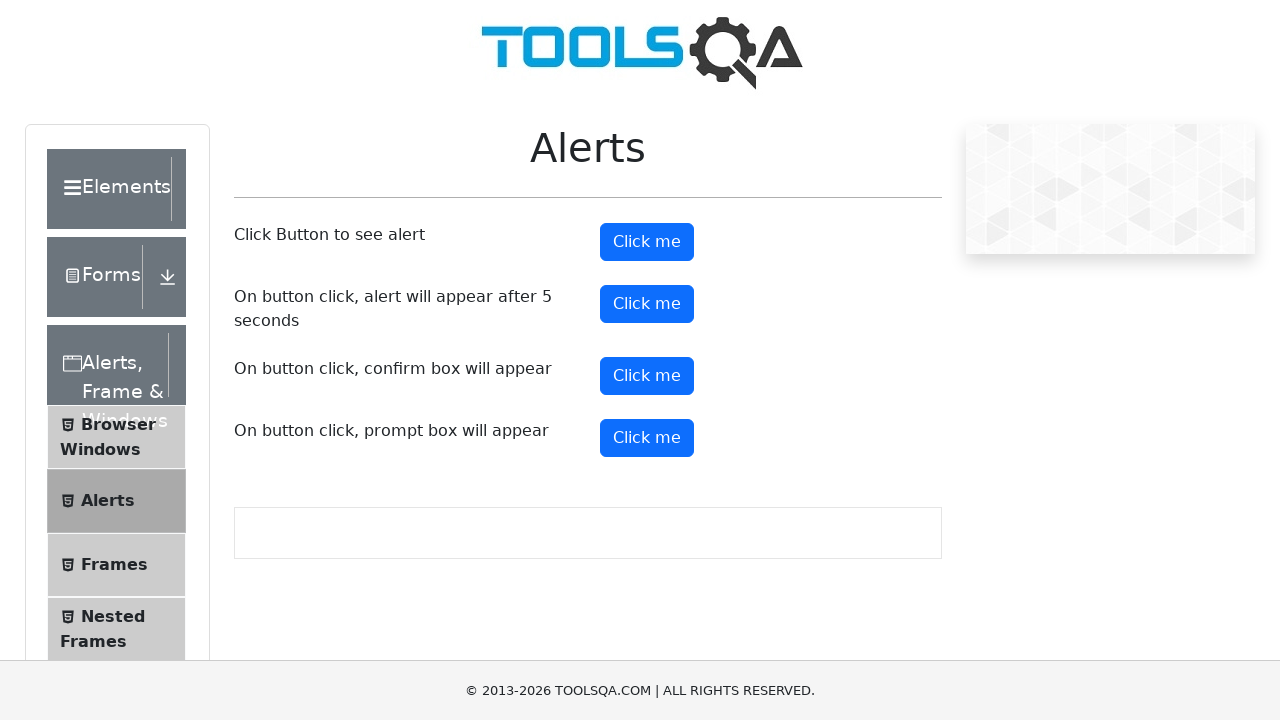

Set up dialog handler to accept confirm dialogs
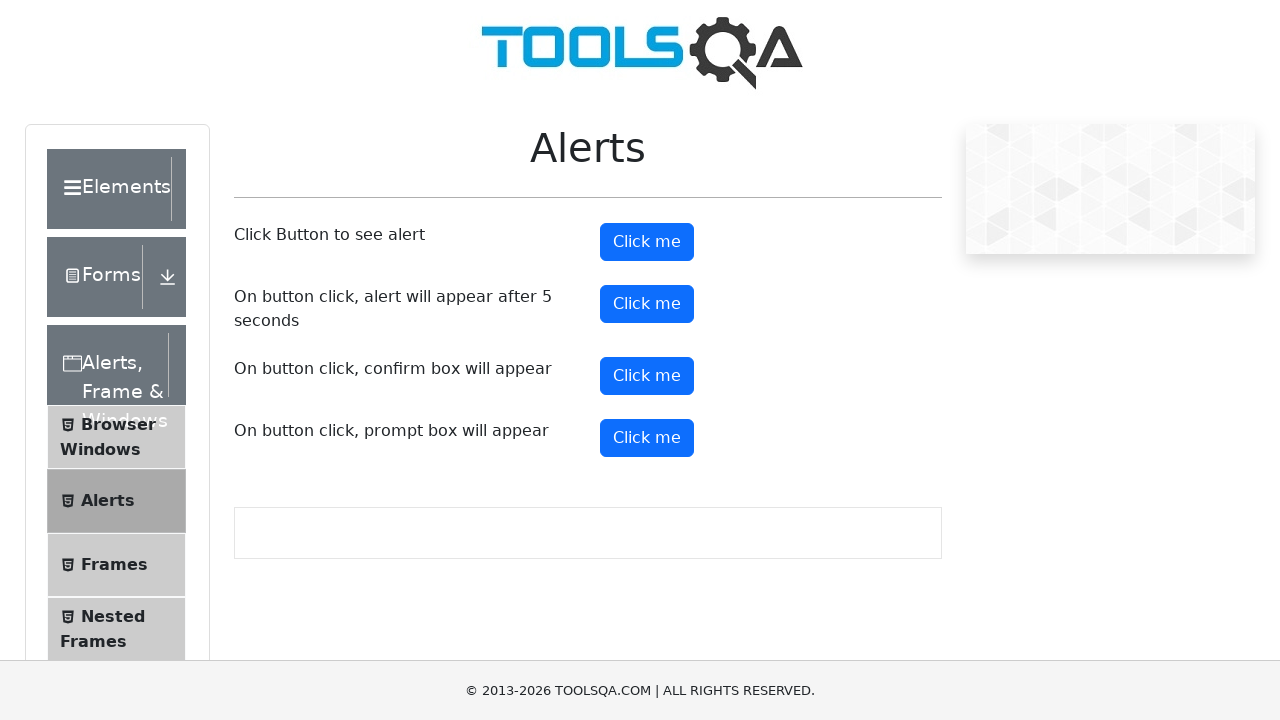

Clicked the confirm button to trigger JavaScript alert at (647, 376) on #confirmButton
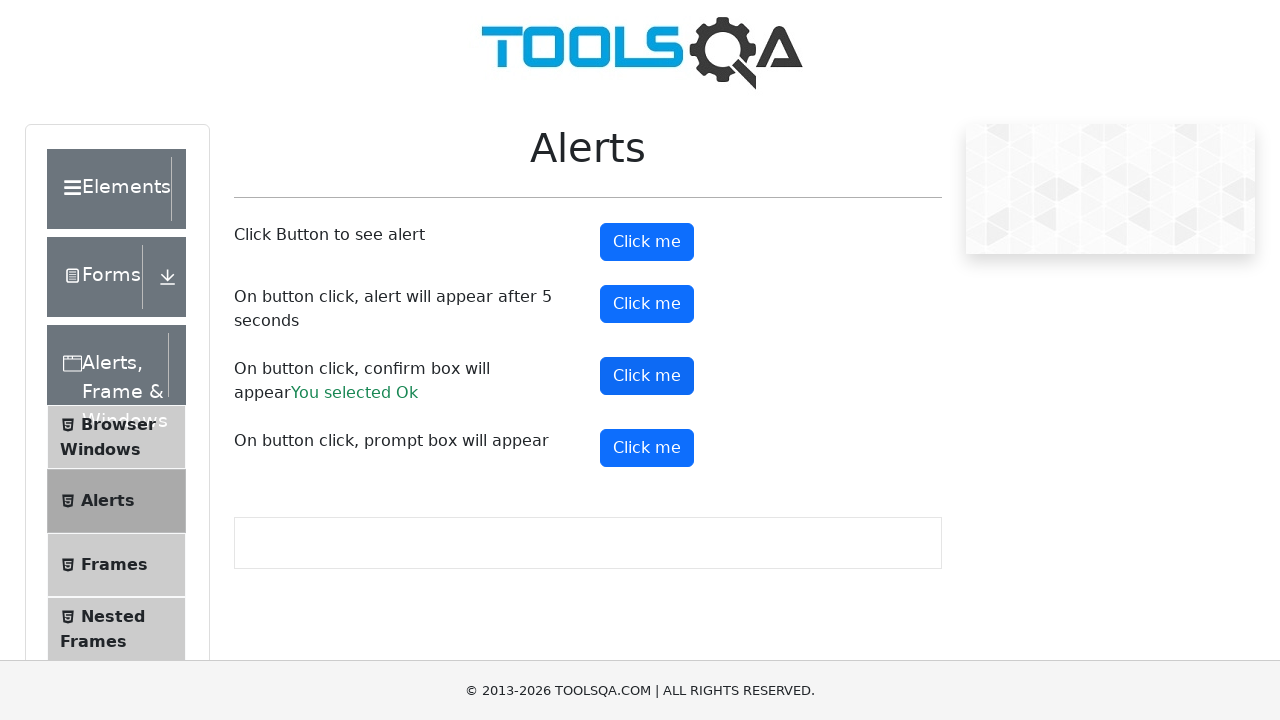

Result text element appeared after accepting dialog
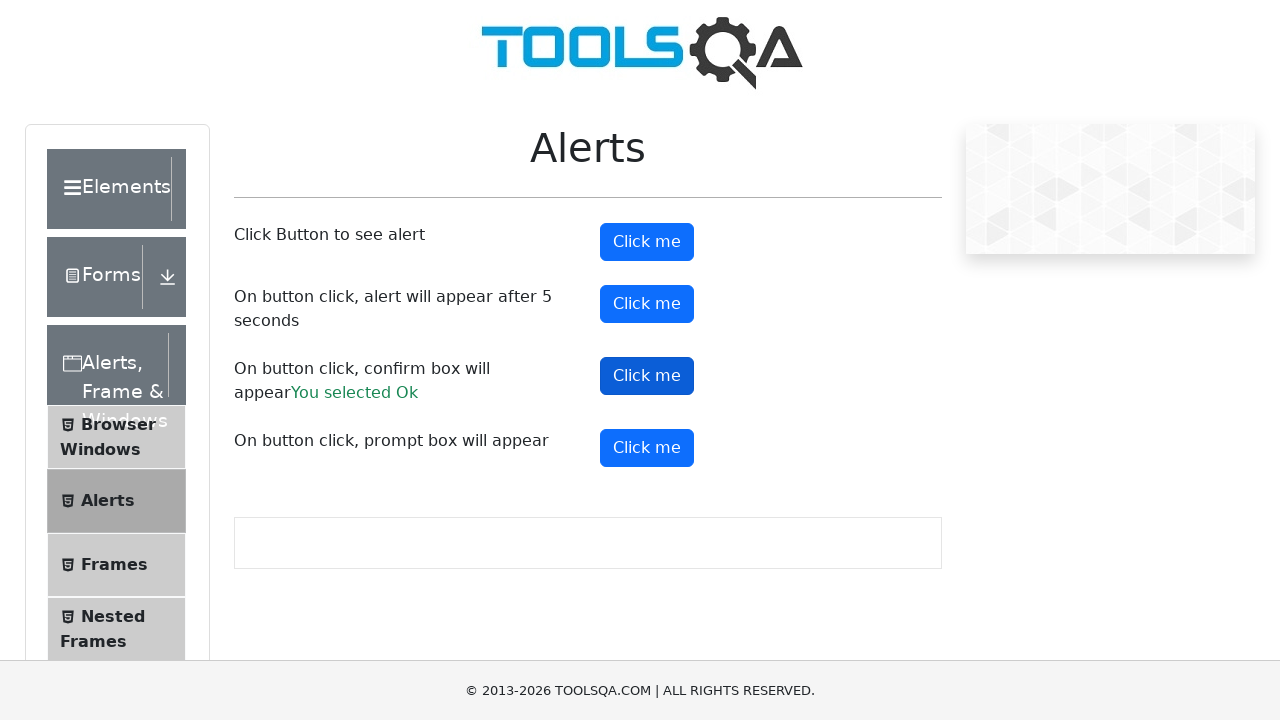

Retrieved result text from page
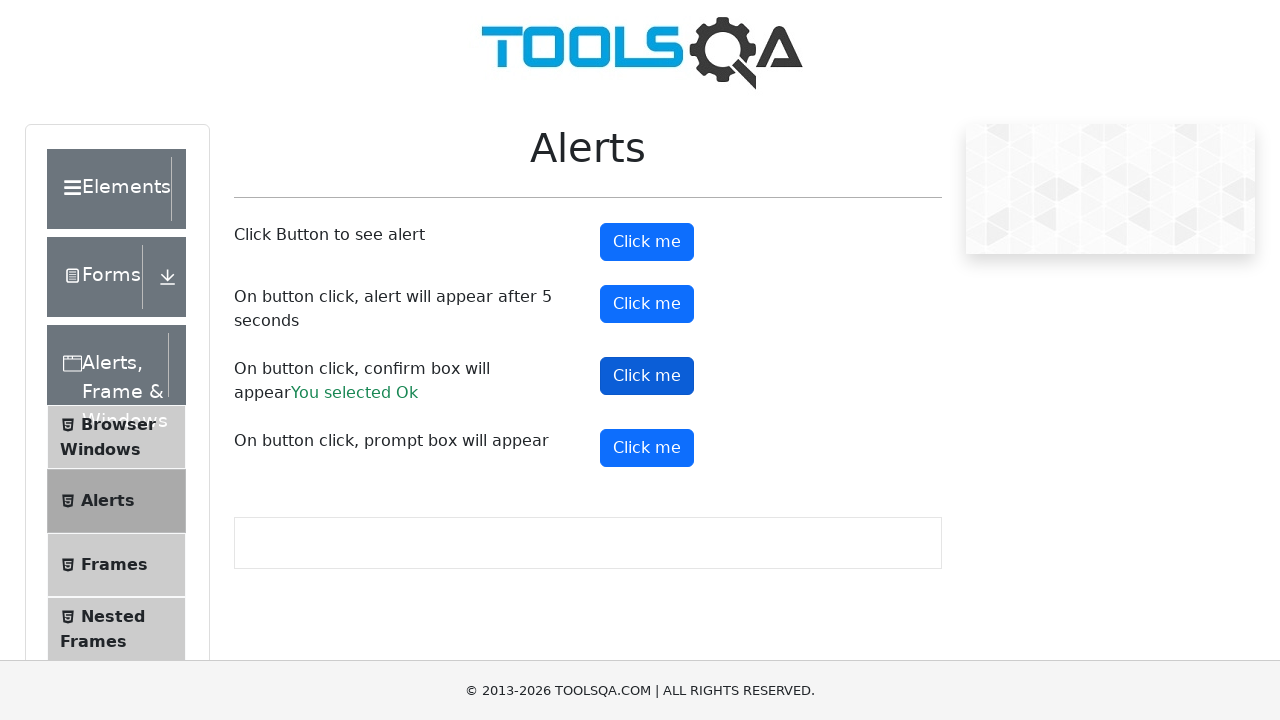

Verified result text is 'You selected Ok'
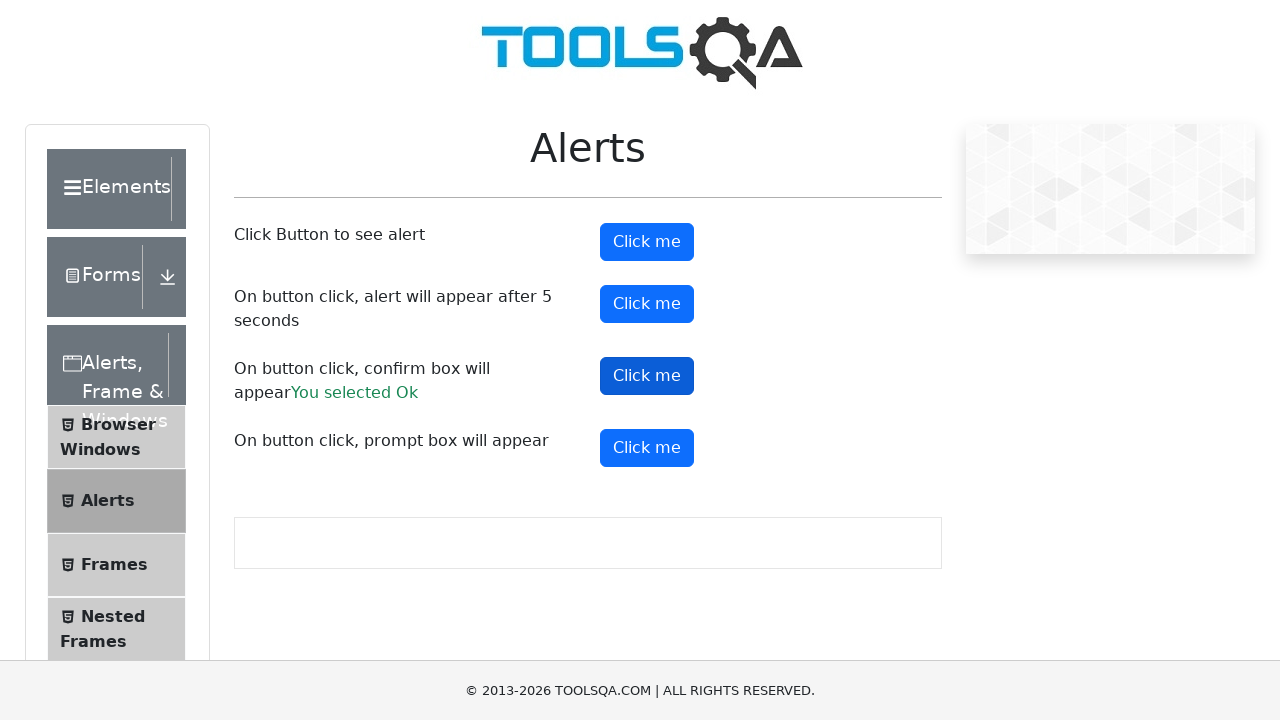

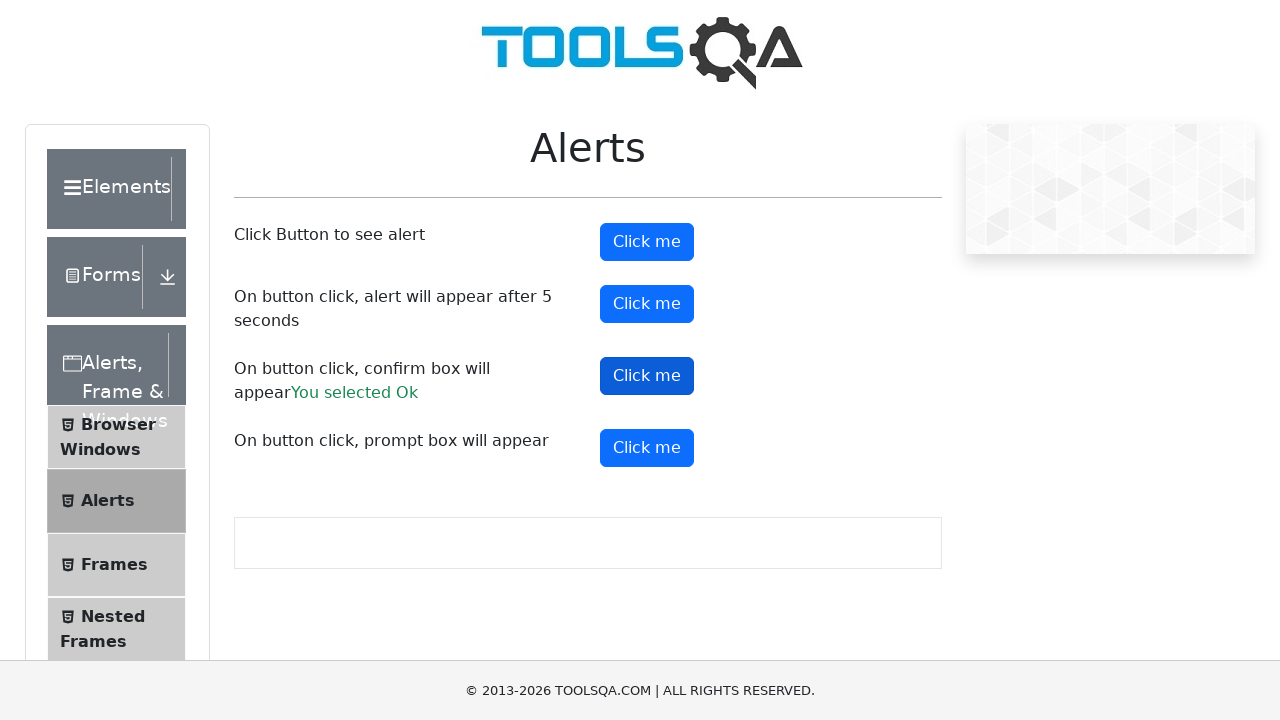